Tests file download functionality by clicking the download link and verifying the file is downloaded

Starting URL: https://claruswaysda.github.io/downloadUpload.html

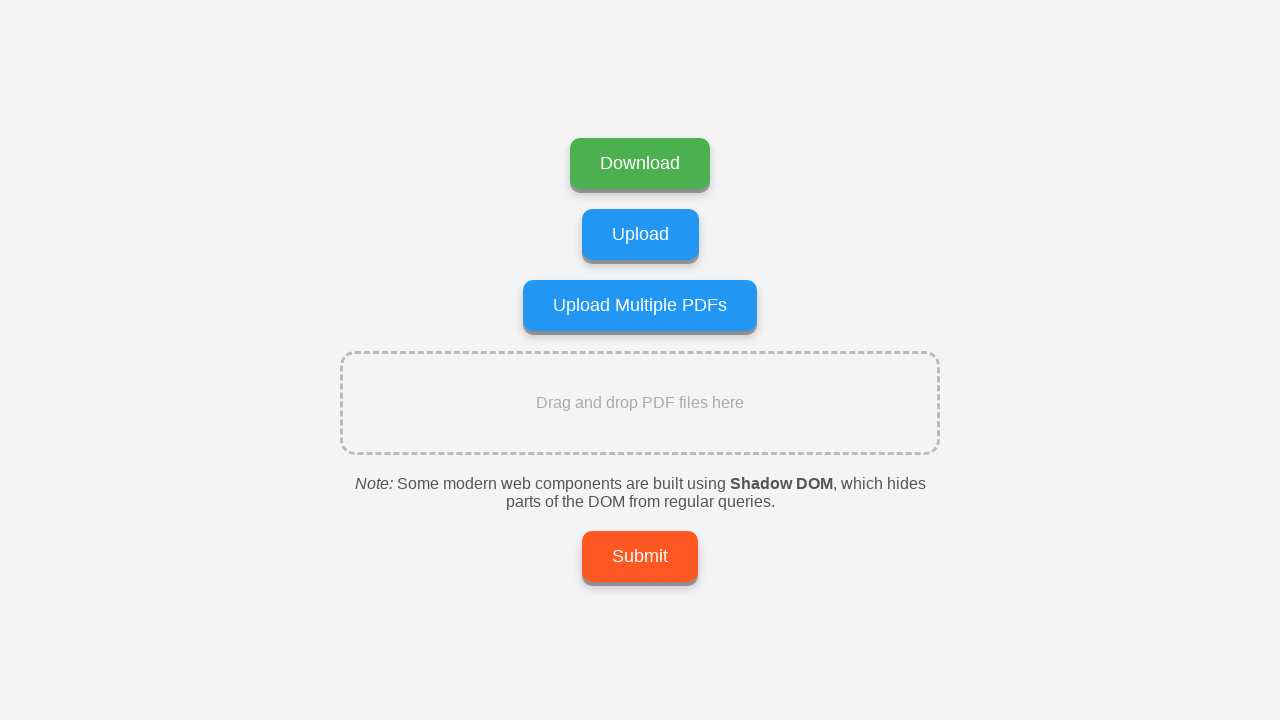

Clicked the download link at (640, 164) on xpath=//a[normalize-space()='Download']
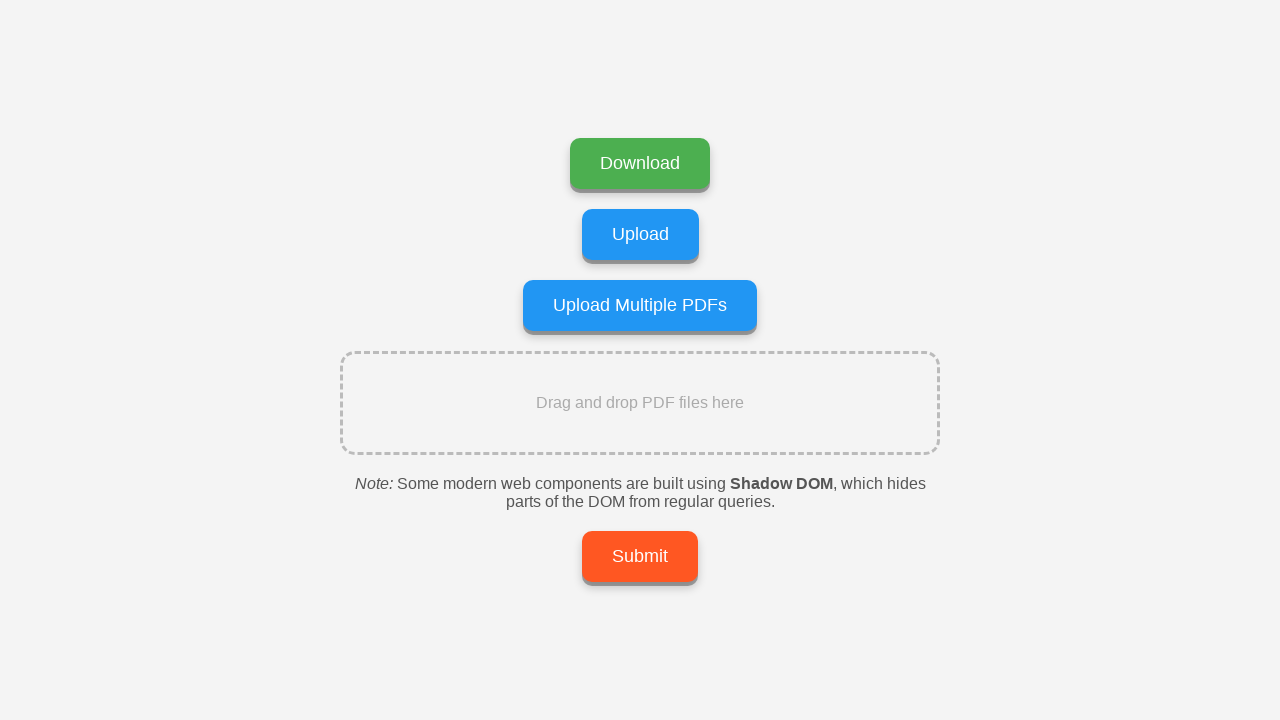

Waited for download to complete at (640, 164) on xpath=//a[normalize-space()='Download']
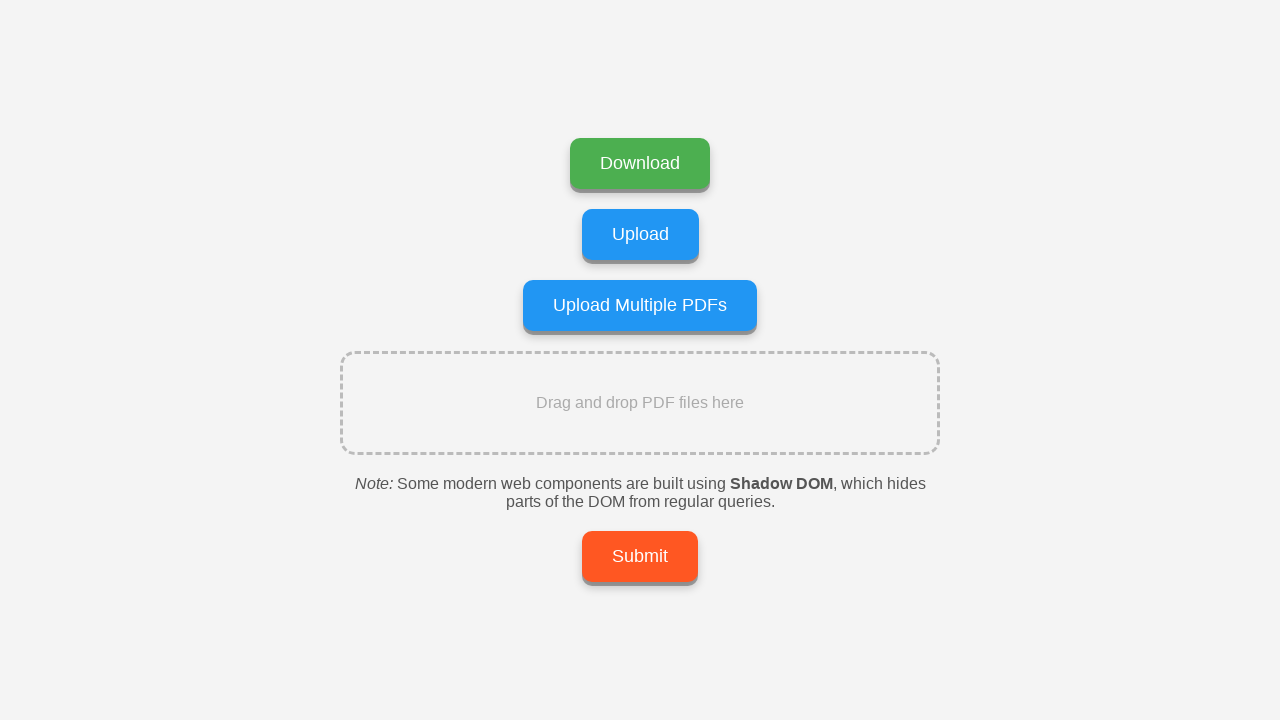

Verified downloaded file is named 'QAProgram.png'
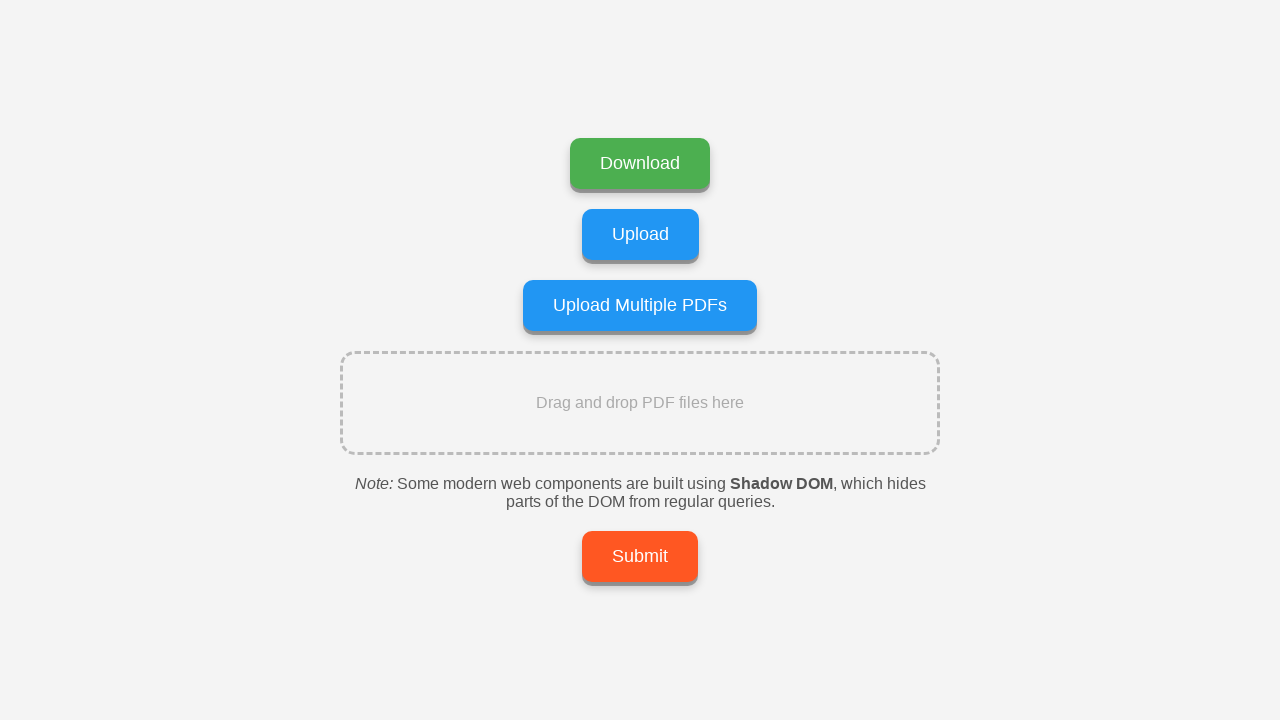

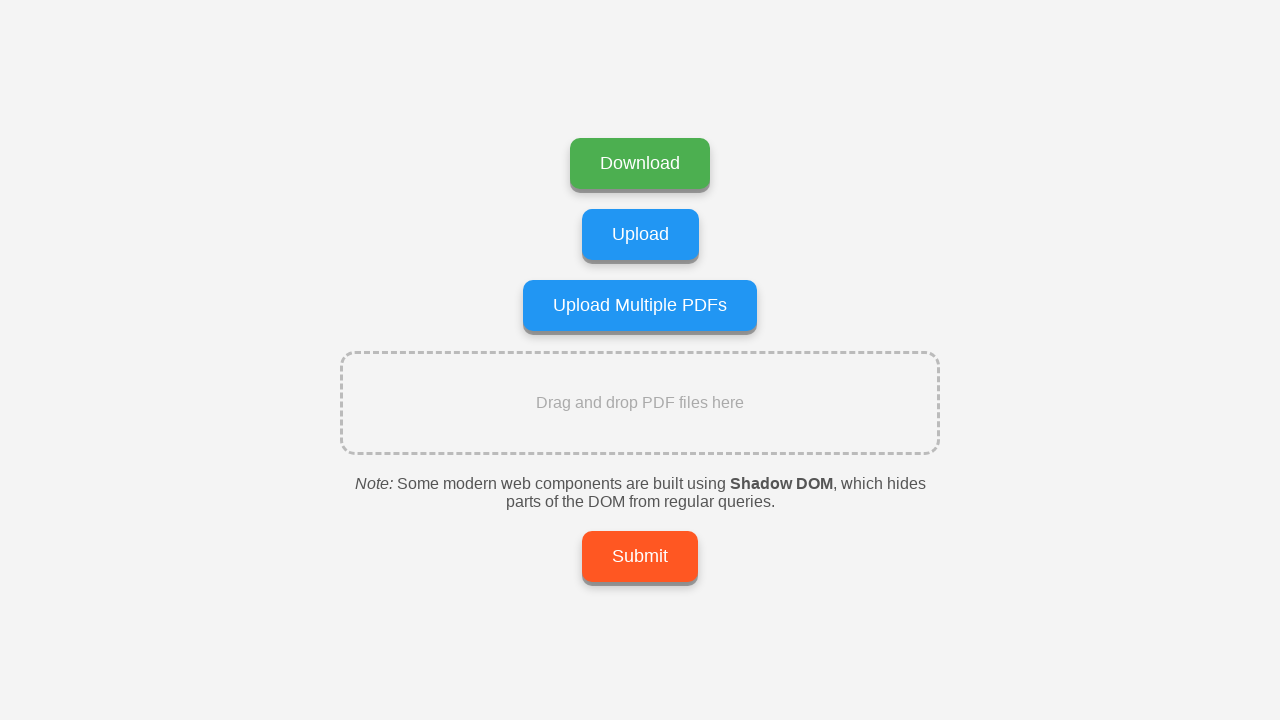